Navigates to the Selenium HQ downloads page, clears cookies, and maximizes the browser window to verify the page loads successfully.

Starting URL: http://www.seleniumhq.org/download/

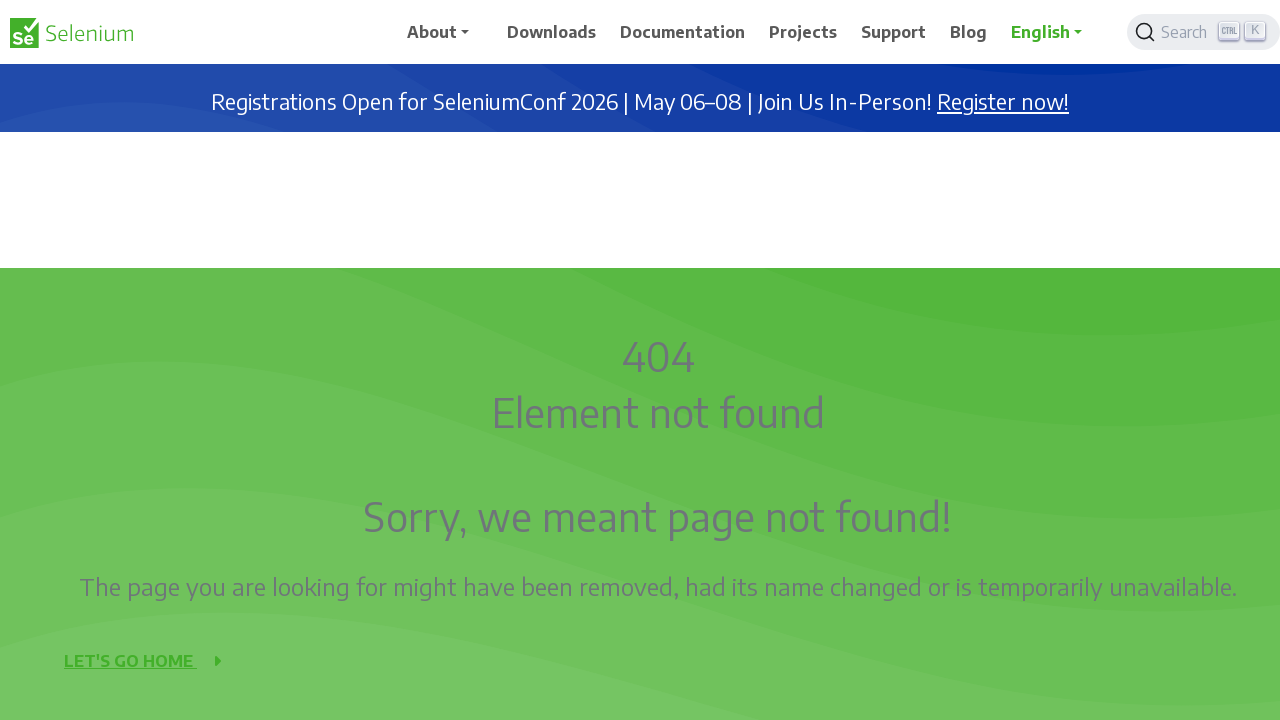

Navigated to Selenium HQ downloads page
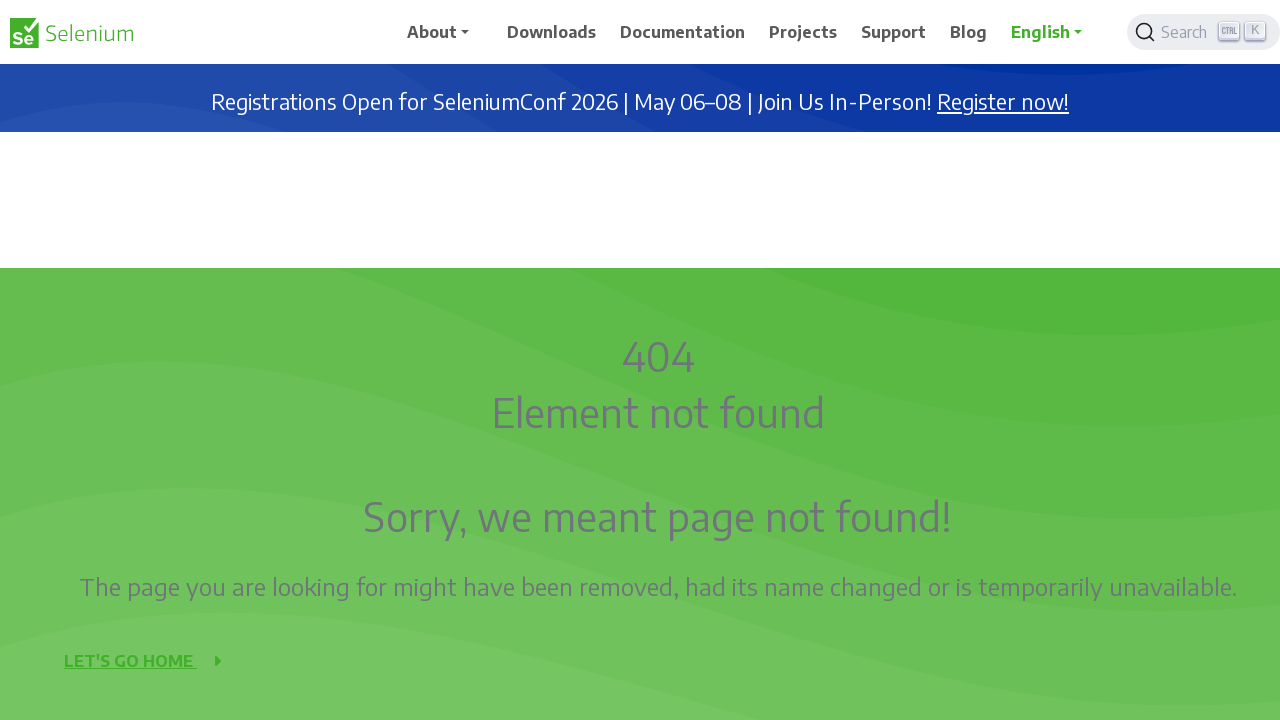

Cleared all cookies from the browser context
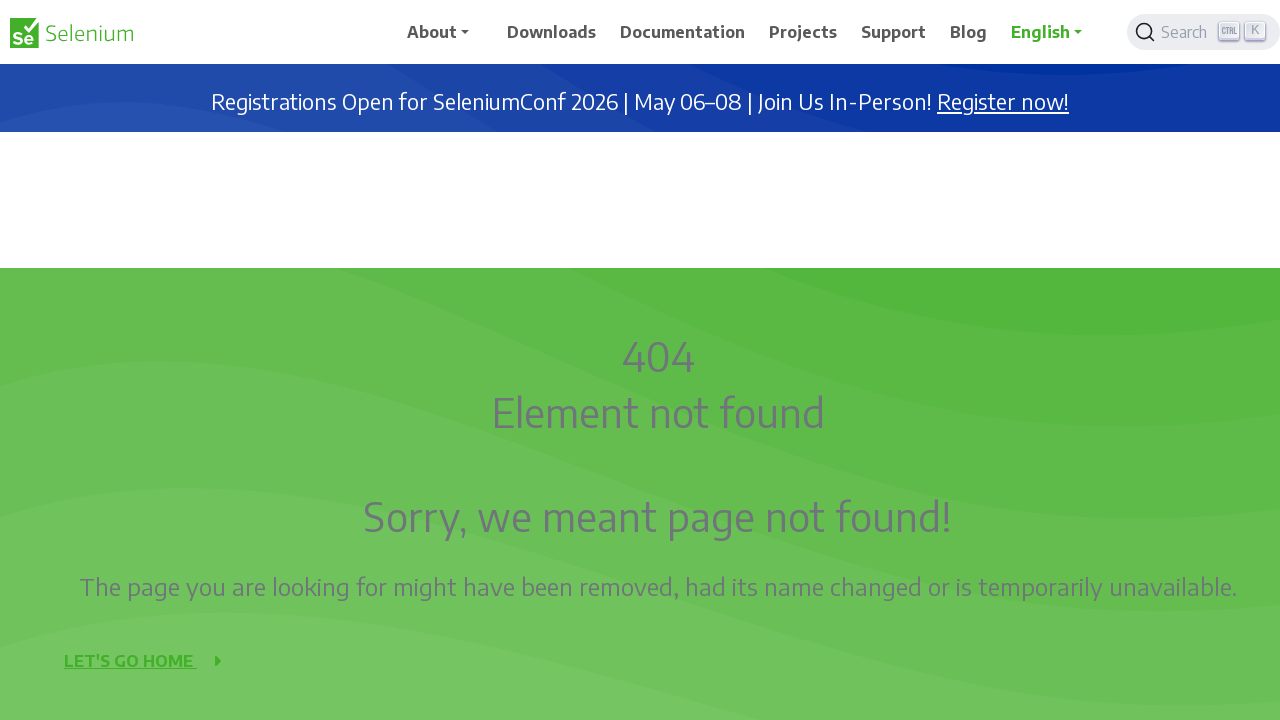

Page DOM content loaded successfully
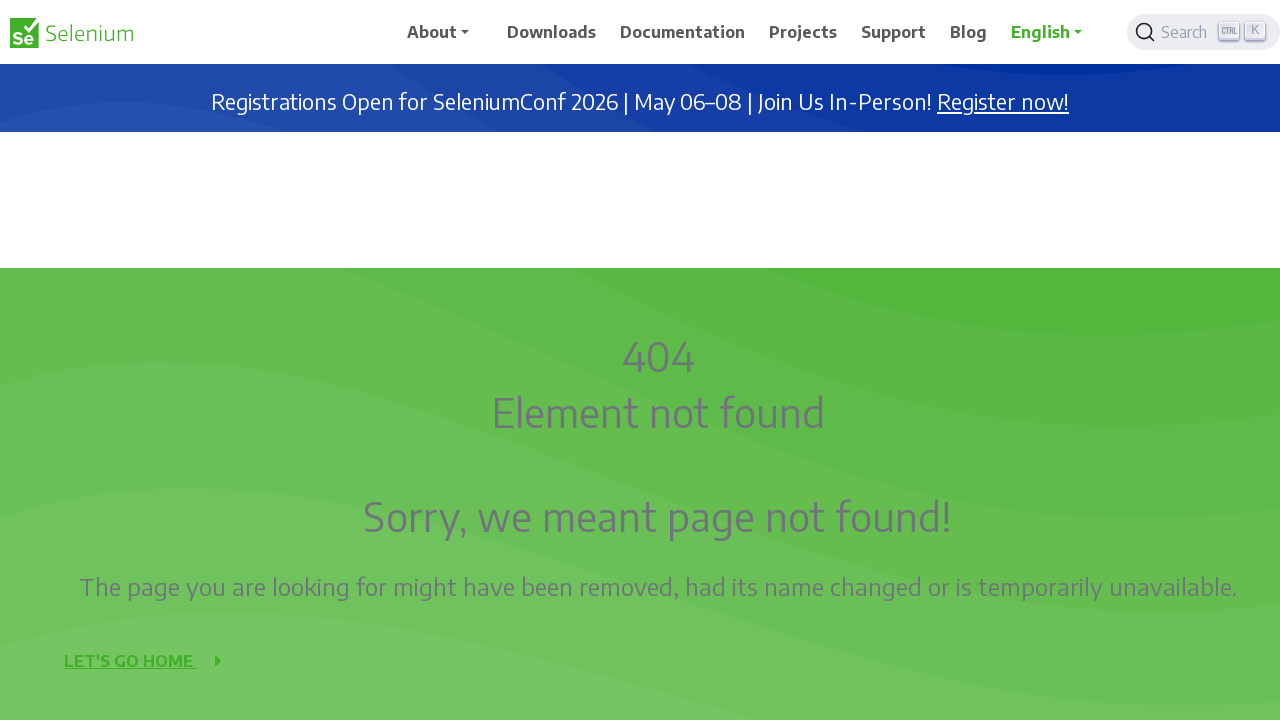

Maximized browser window to 1920x1080
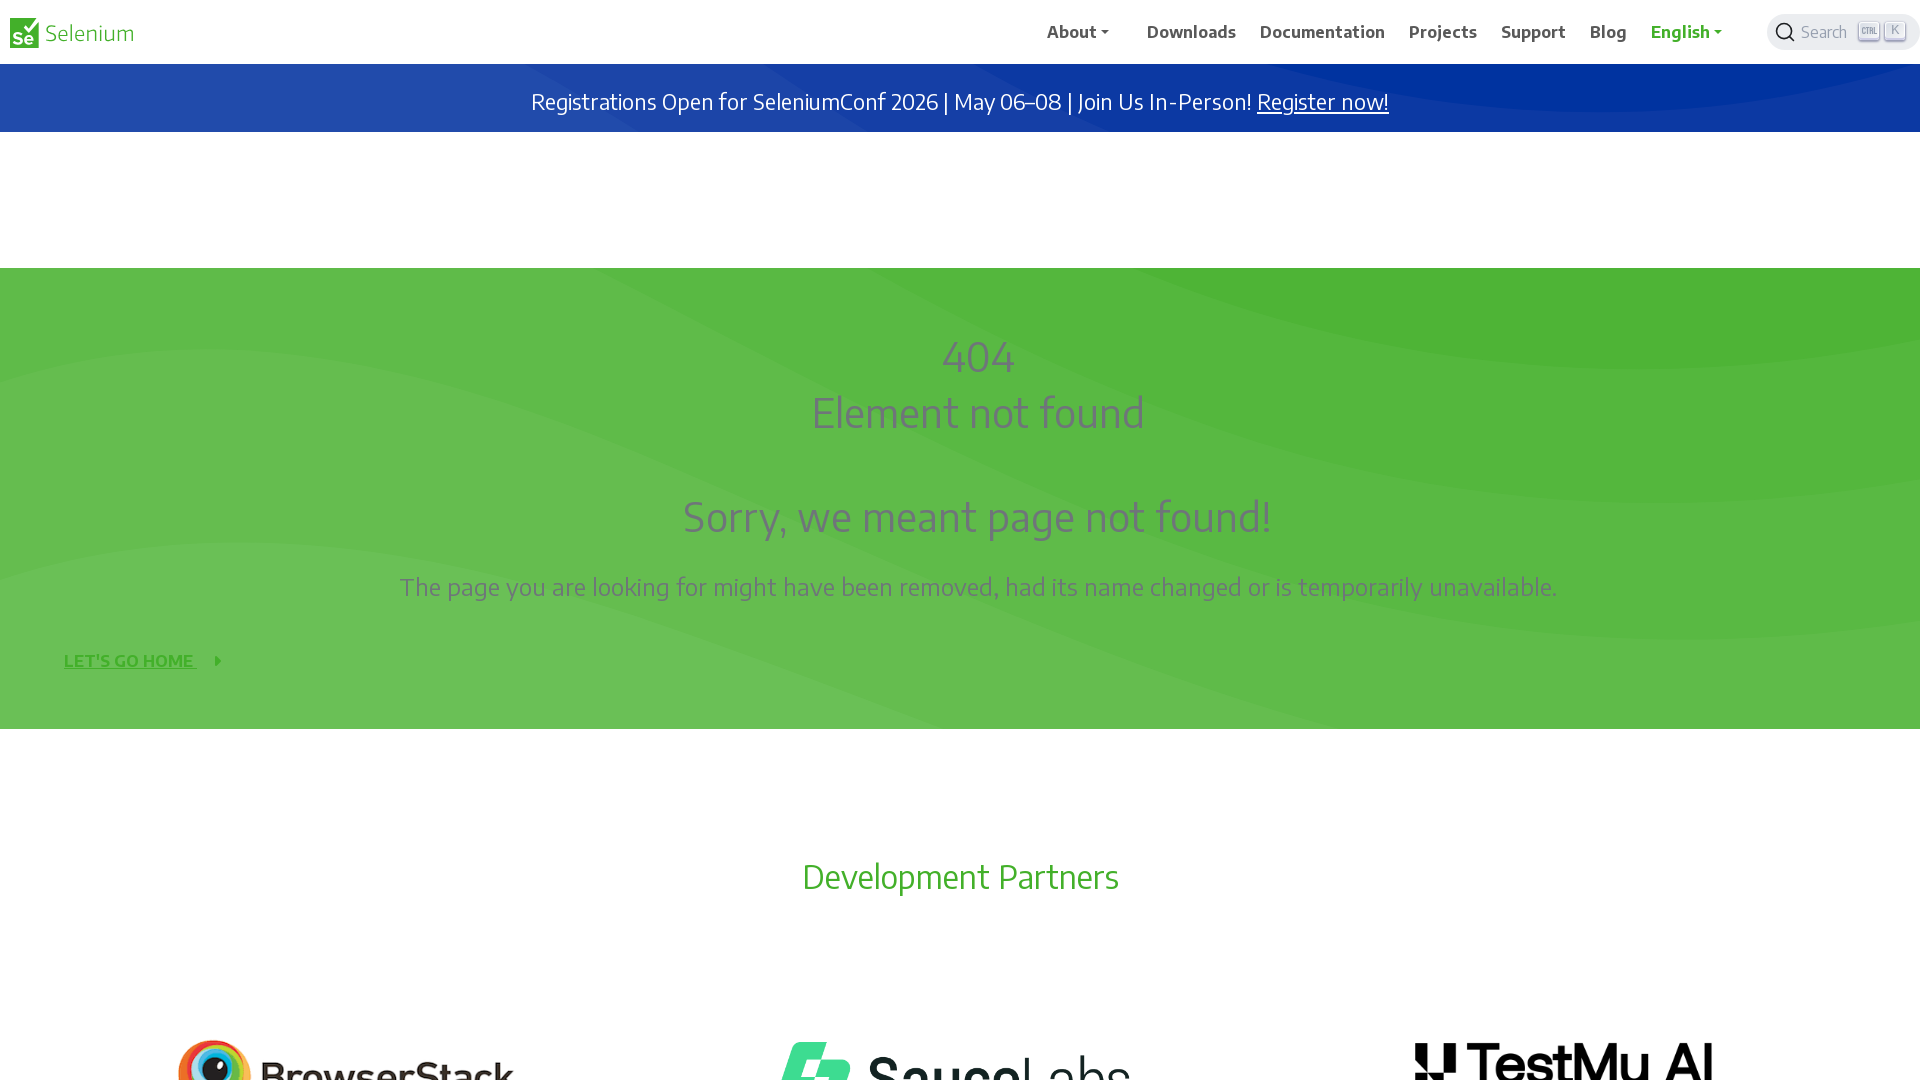

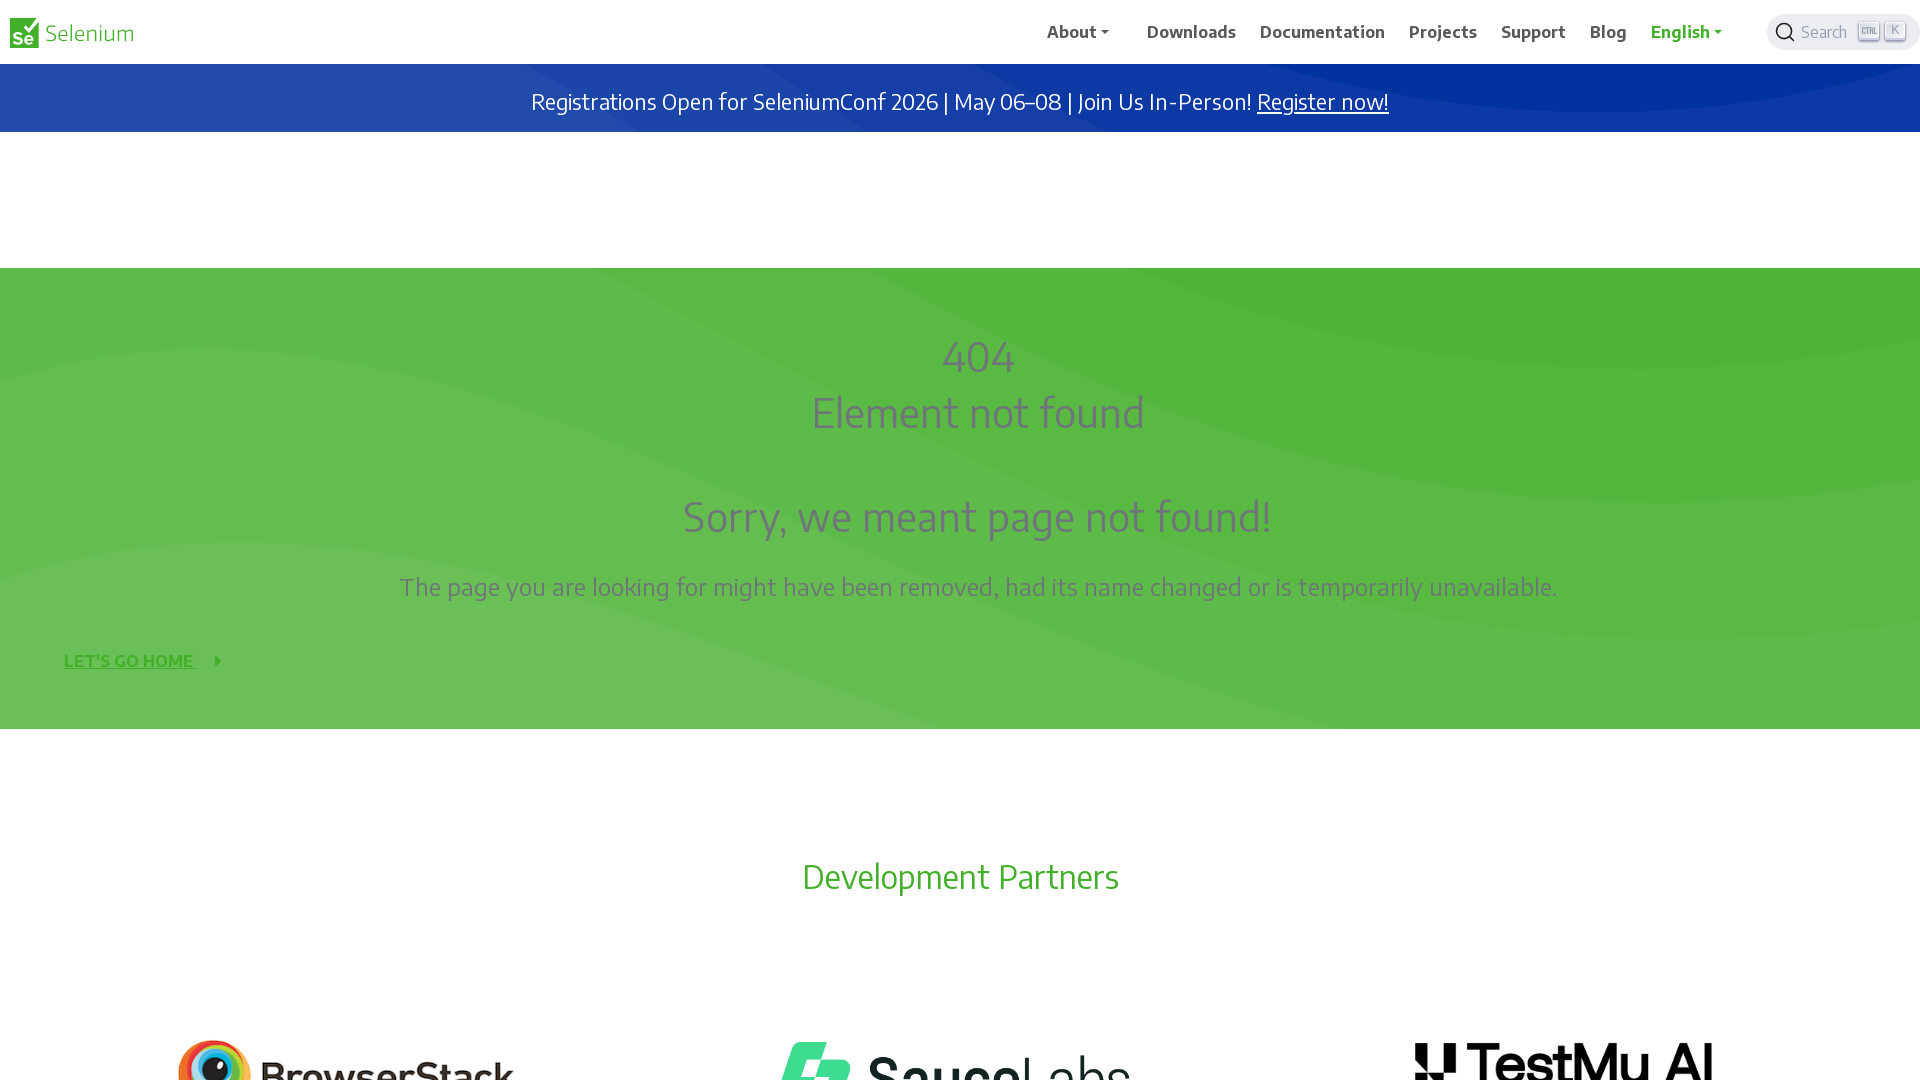